Tests marking all todo items as completed using the toggle-all checkbox

Starting URL: https://demo.playwright.dev/todomvc

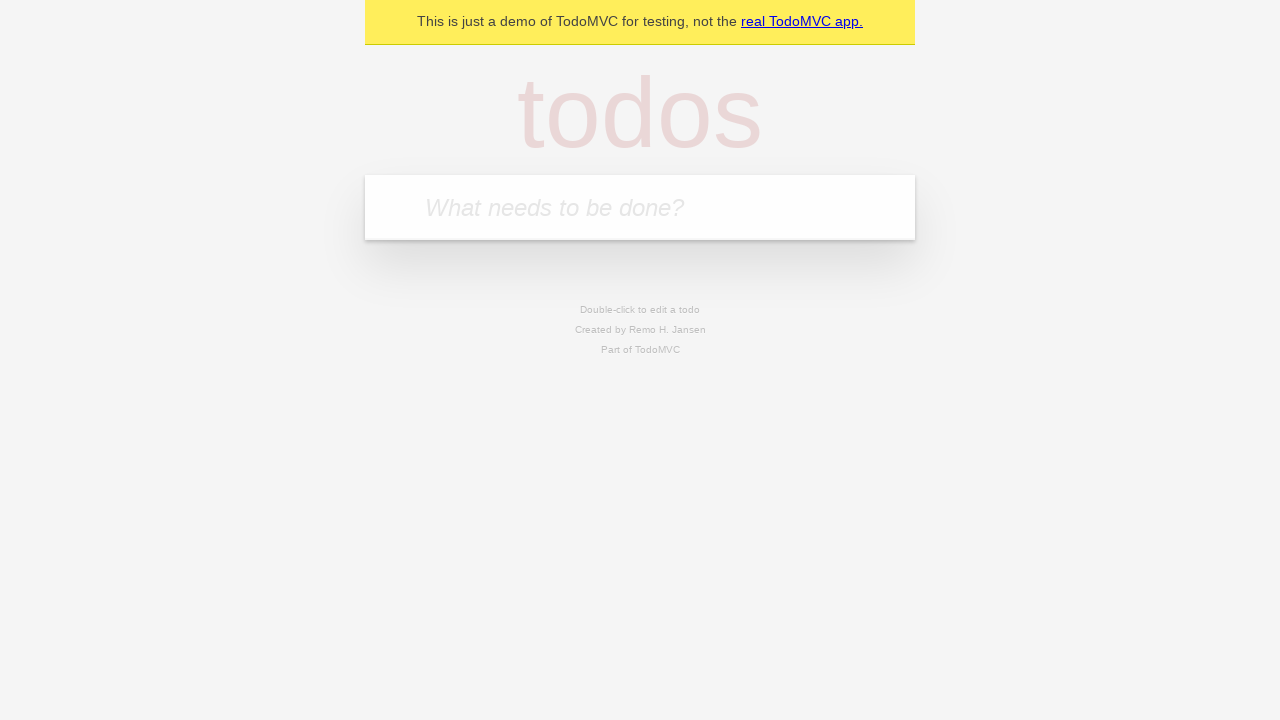

Filled todo input with 'buy some cheese' on internal:attr=[placeholder="What needs to be done?"i]
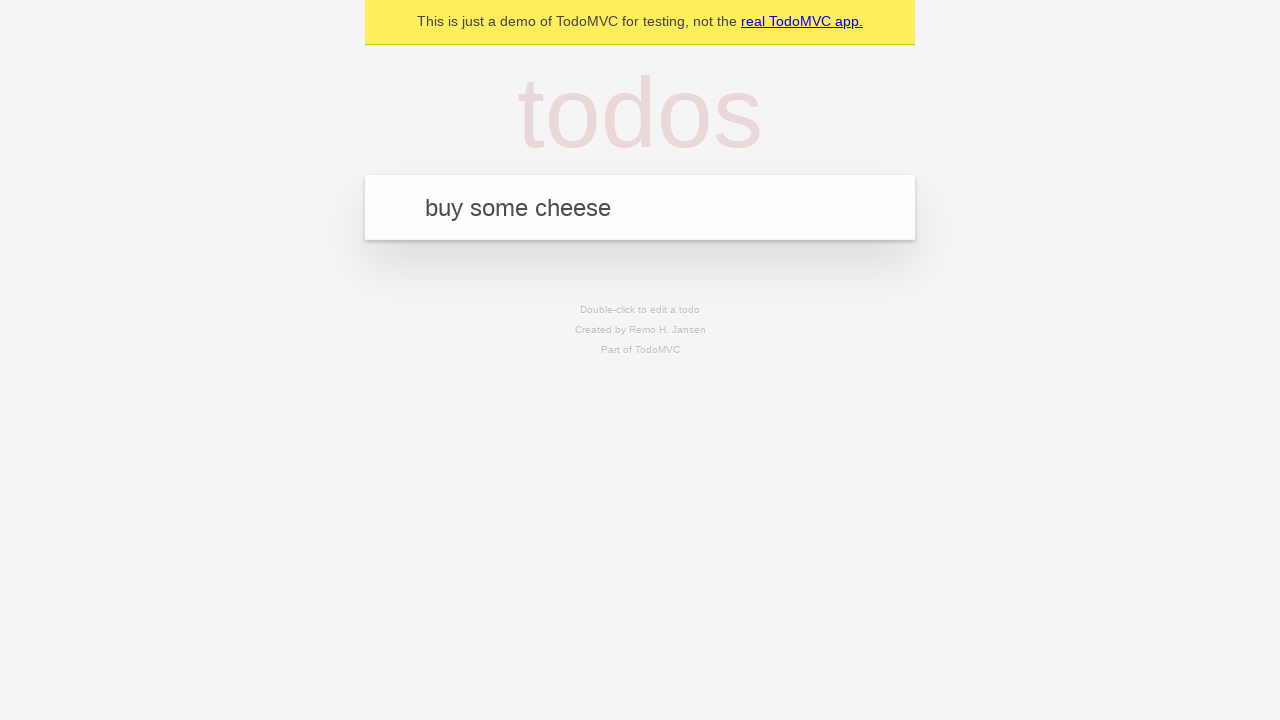

Pressed Enter to add first todo on internal:attr=[placeholder="What needs to be done?"i]
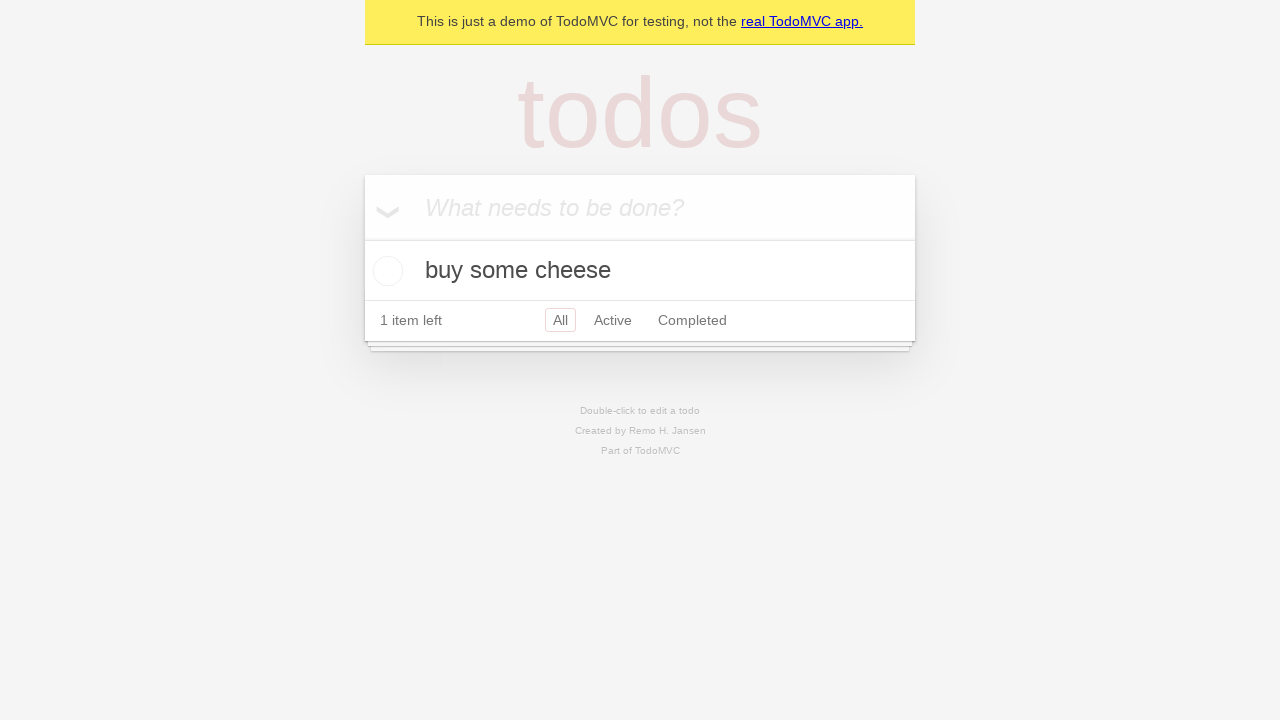

Filled todo input with 'feed the cat' on internal:attr=[placeholder="What needs to be done?"i]
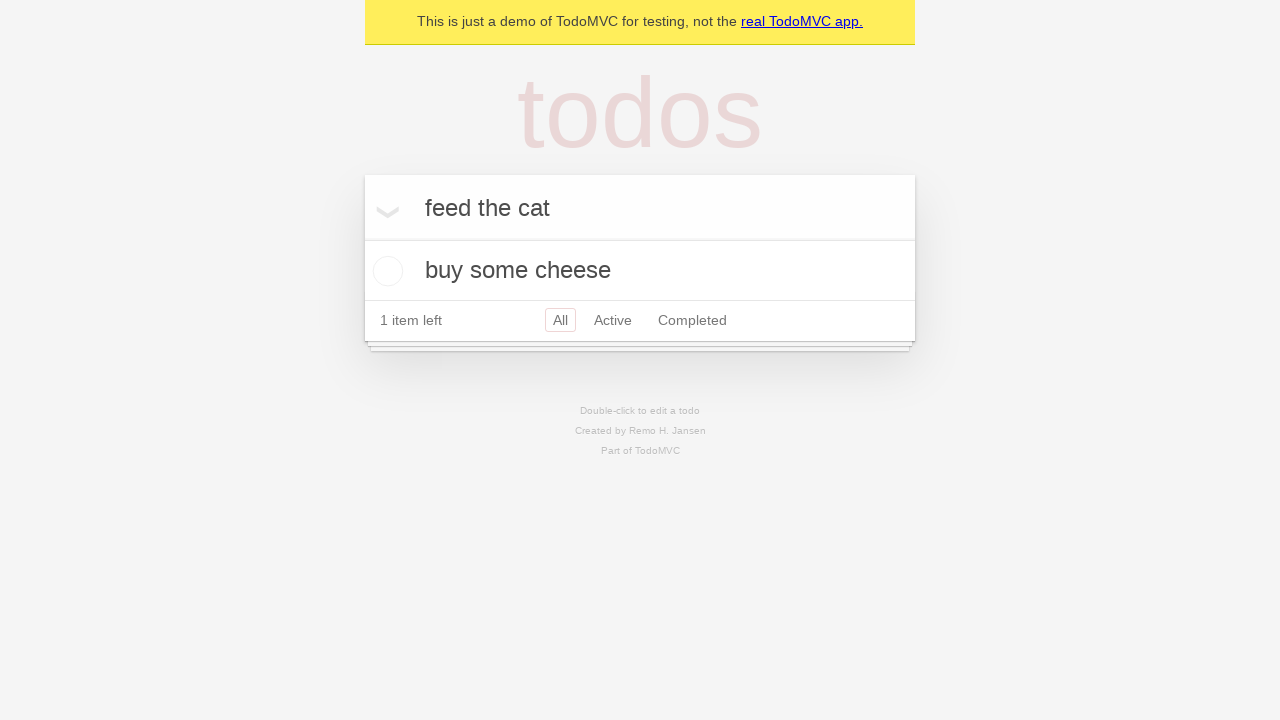

Pressed Enter to add second todo on internal:attr=[placeholder="What needs to be done?"i]
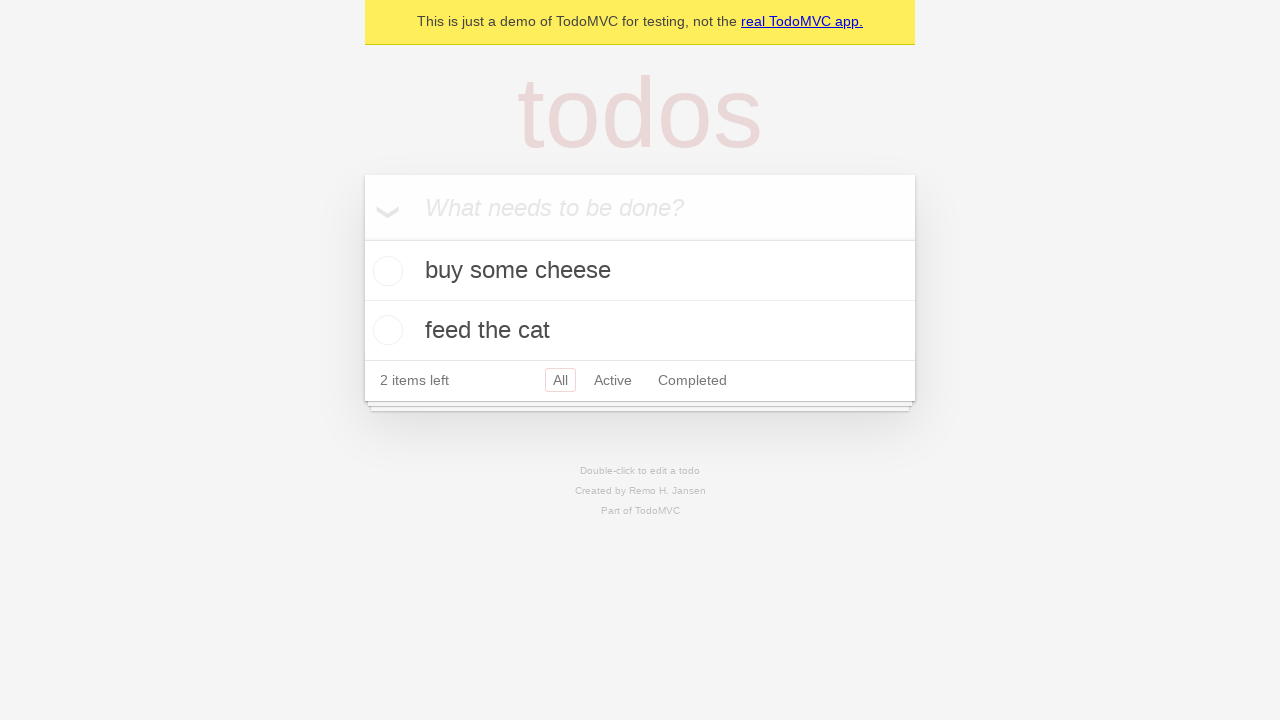

Filled todo input with 'book a doctors appointment' on internal:attr=[placeholder="What needs to be done?"i]
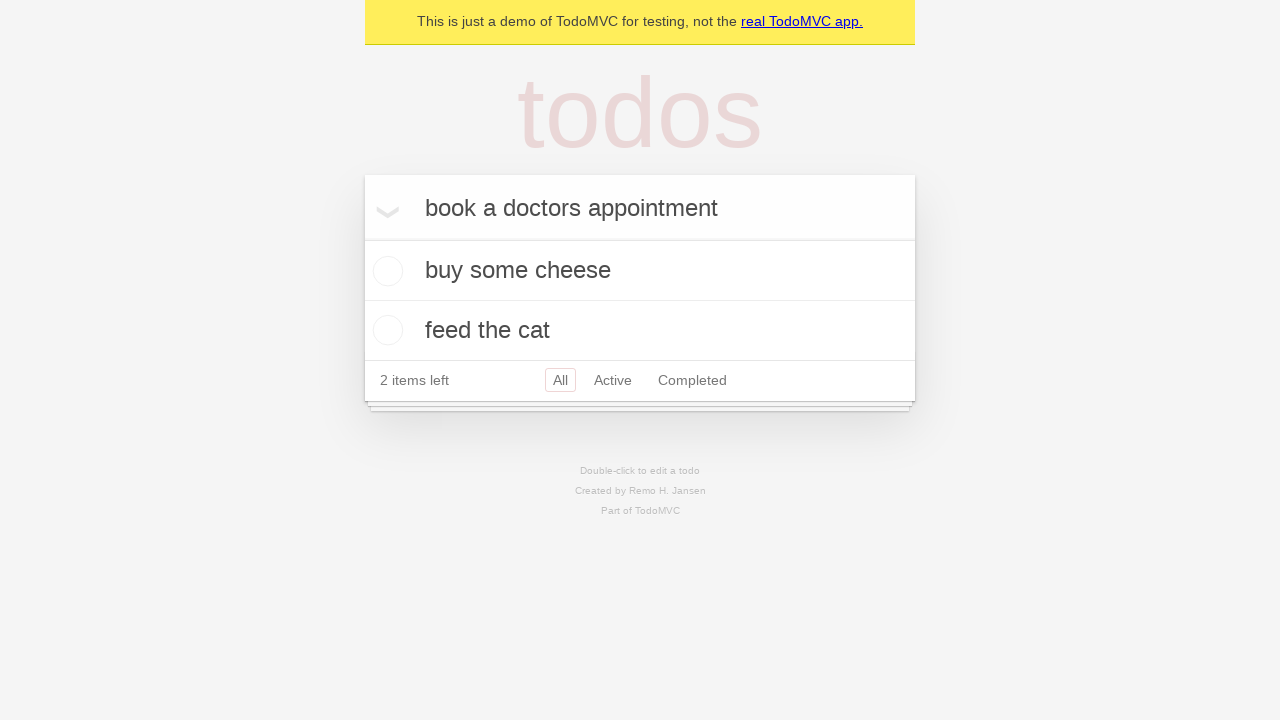

Pressed Enter to add third todo on internal:attr=[placeholder="What needs to be done?"i]
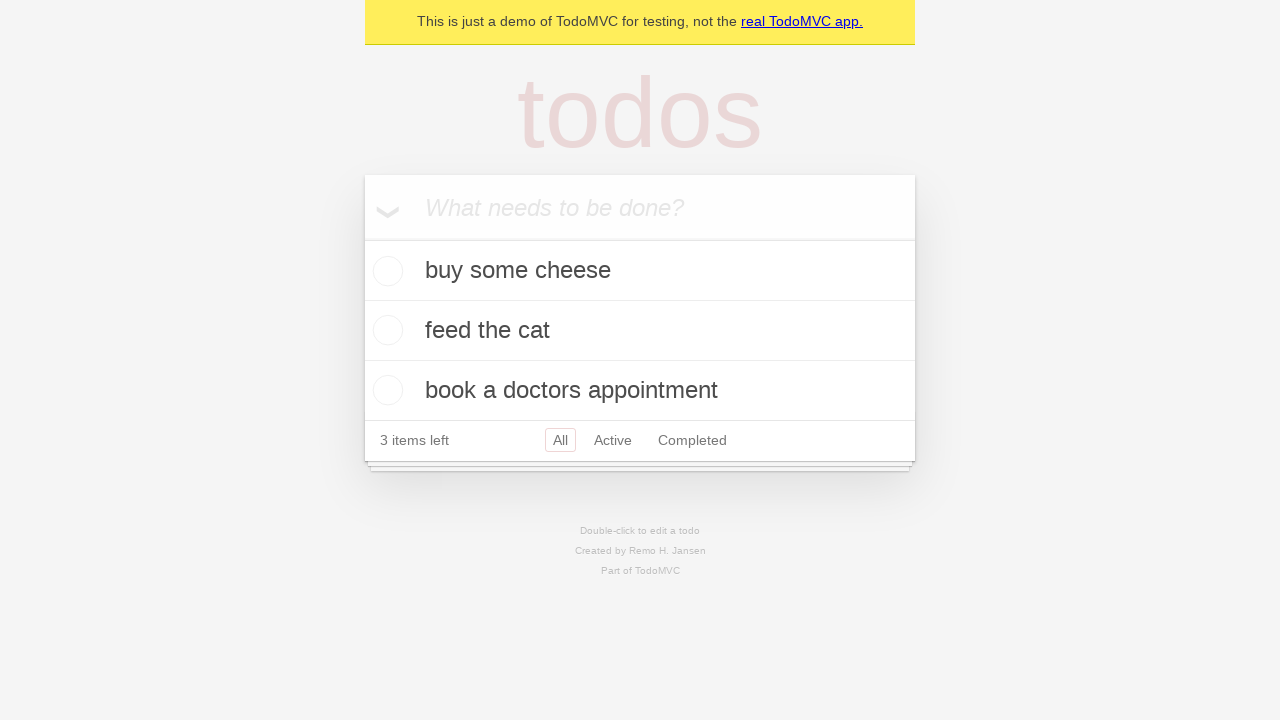

Checked toggle-all checkbox to mark all items as completed at (362, 238) on internal:label="Mark all as complete"i
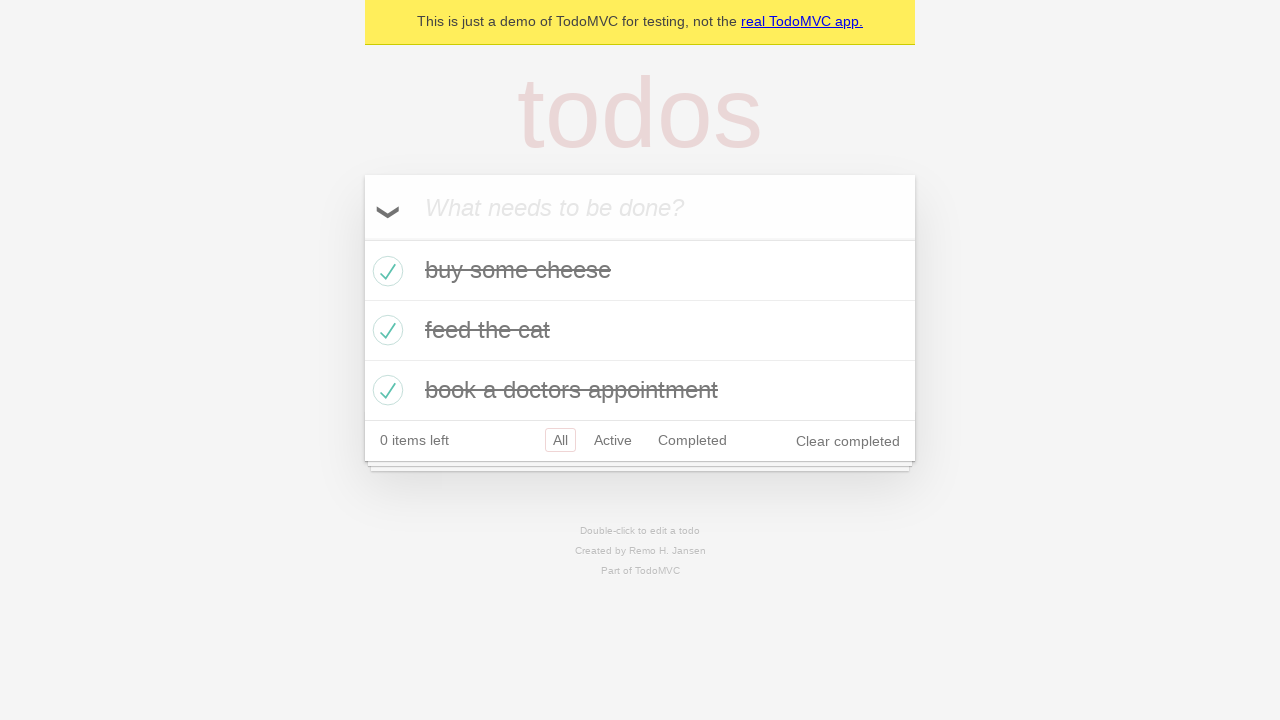

All todo items marked as completed
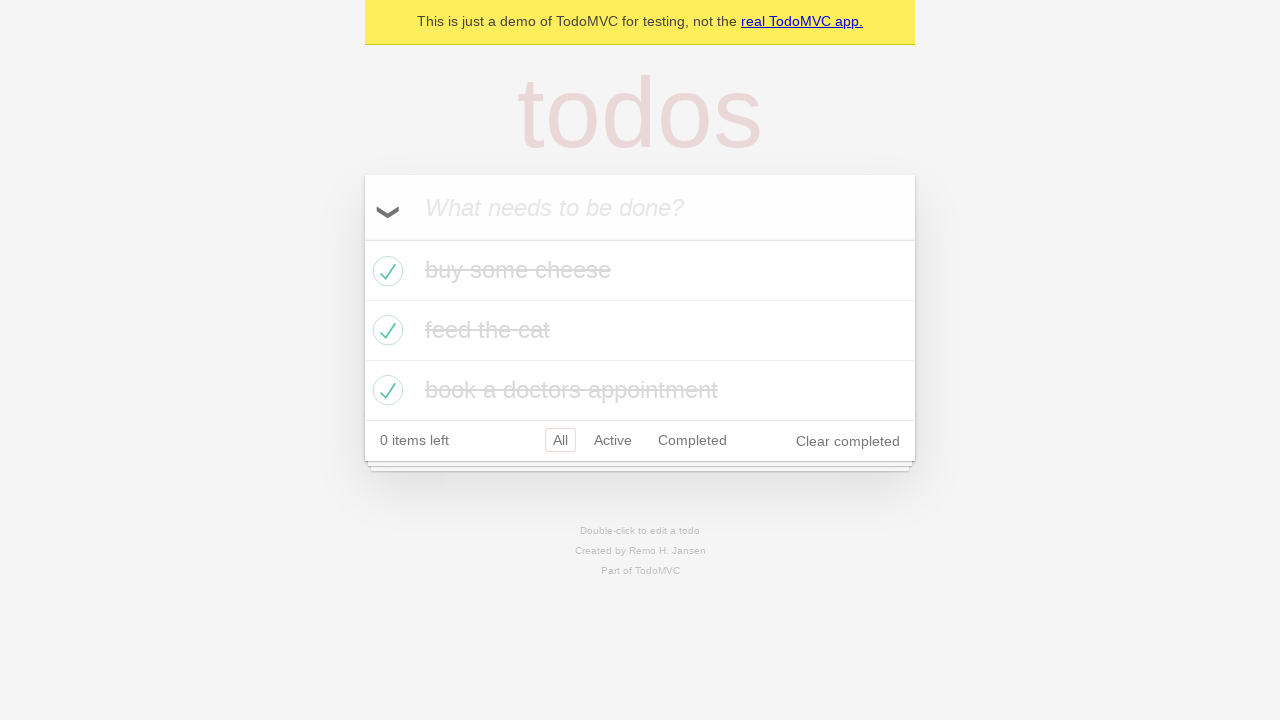

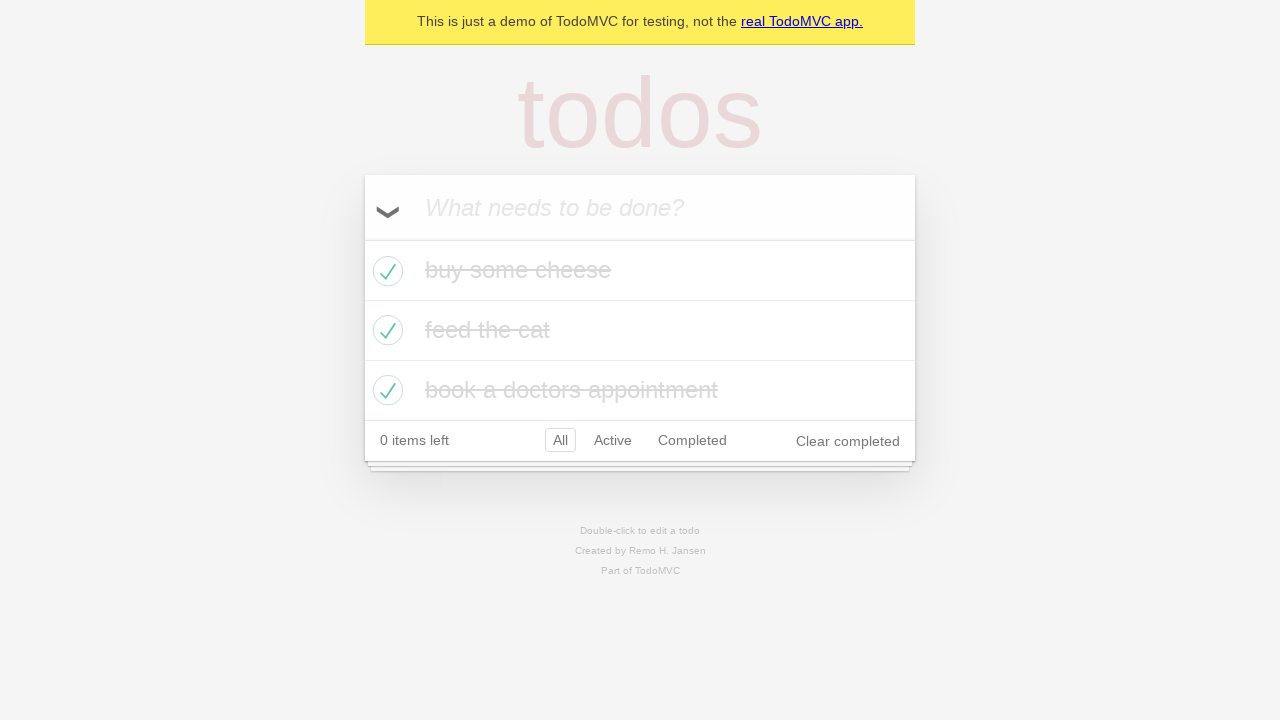